Tests file upload functionality on ilovepdf.com by clicking the file picker button and uploading a Word document for conversion to PDF

Starting URL: https://www.ilovepdf.com/word_to_pdf

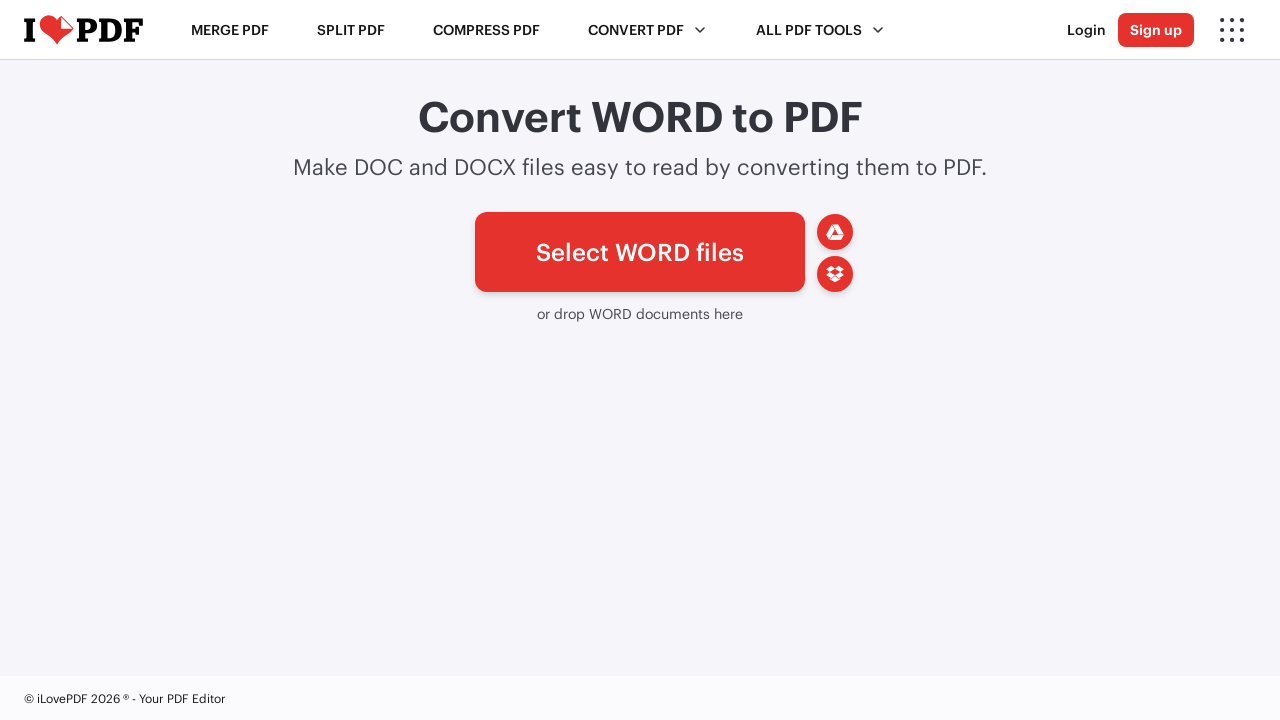

Waited for file picker button to be visible
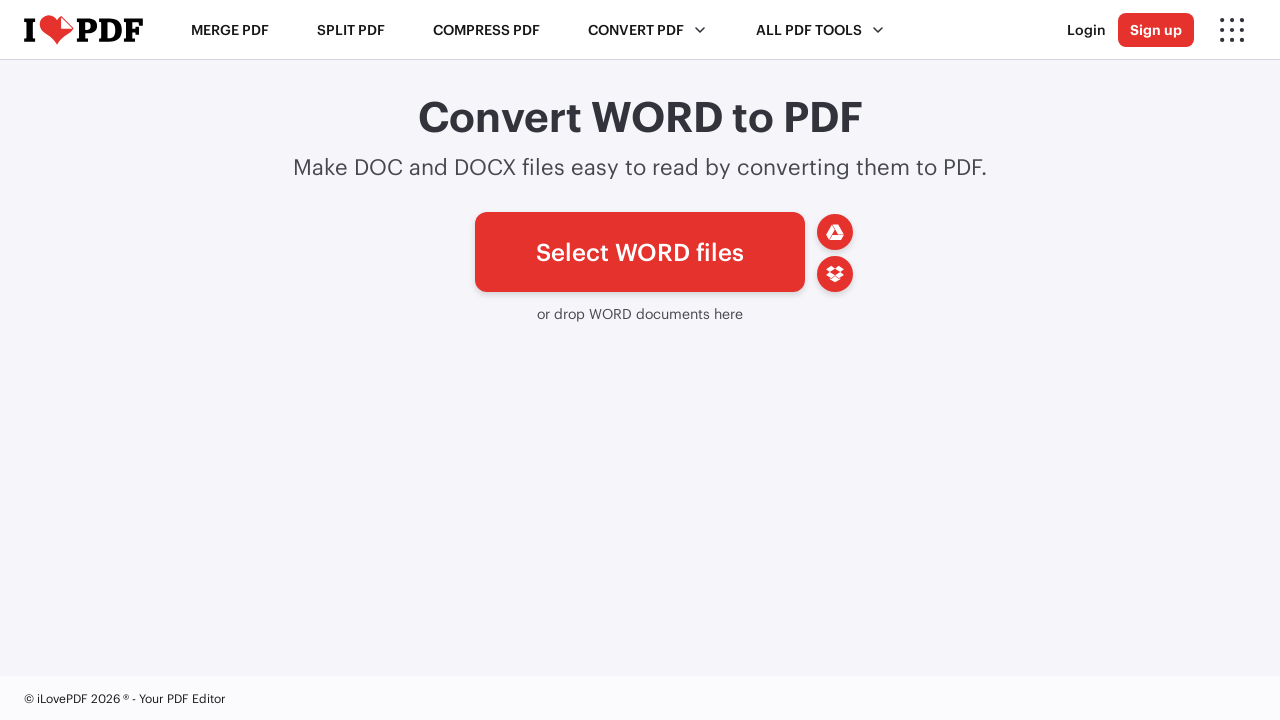

Clicked file picker button to open file chooser dialog at (640, 252) on #pickfiles
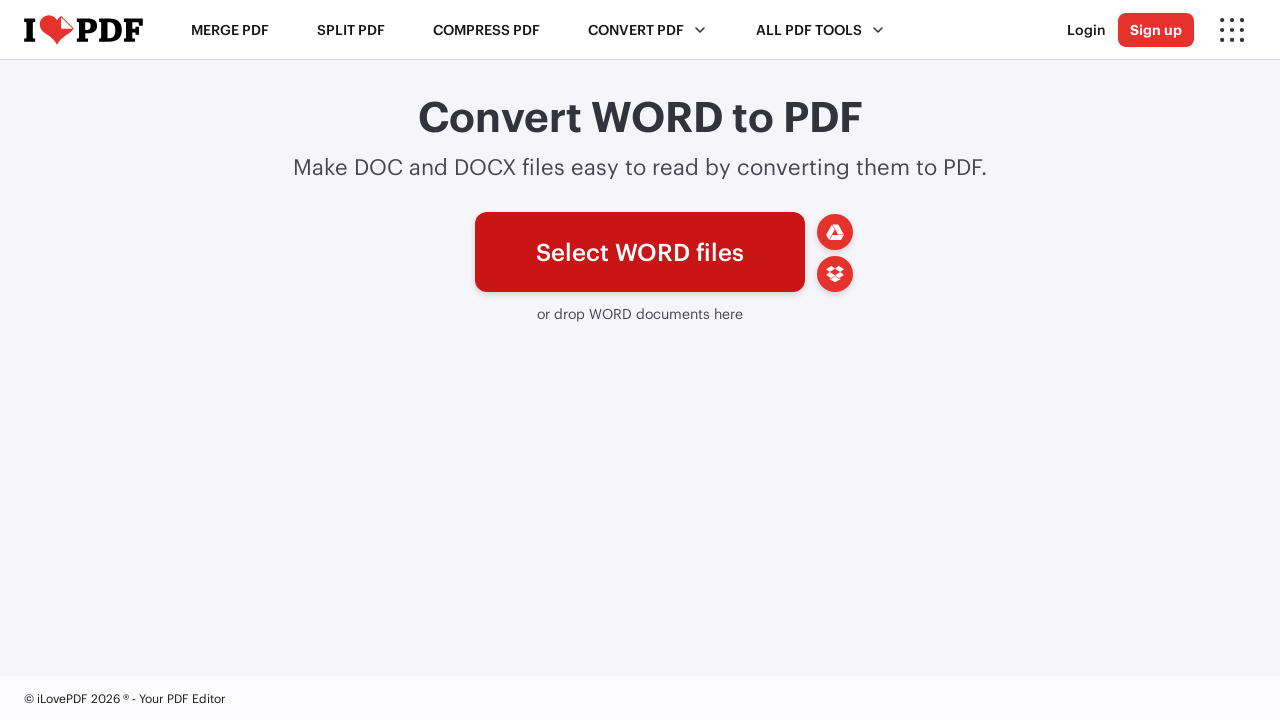

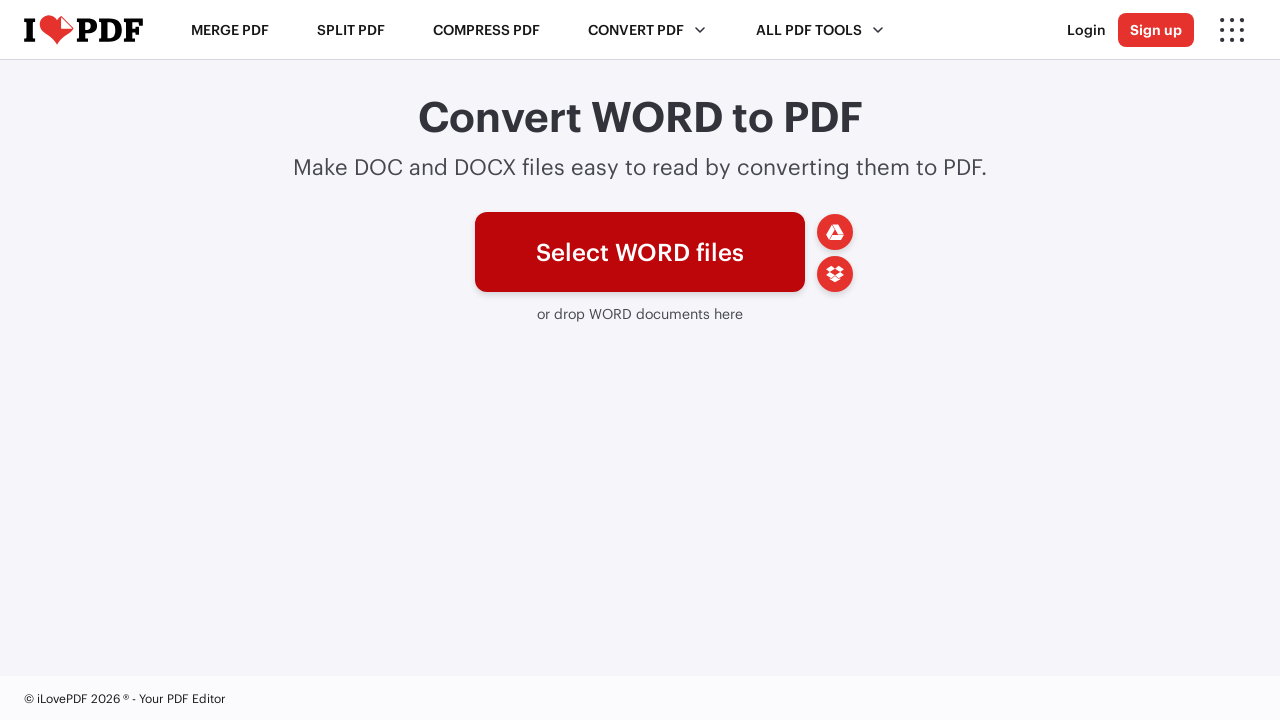